Tests an e-commerce product page by navigating to a materials site, clicking on a product page lesson, and adding multiple products to the cart with different quantities (2 of Product 1, 3 of Product 2, and 4 of Product 3).

Starting URL: https://material.playwrightvn.com/

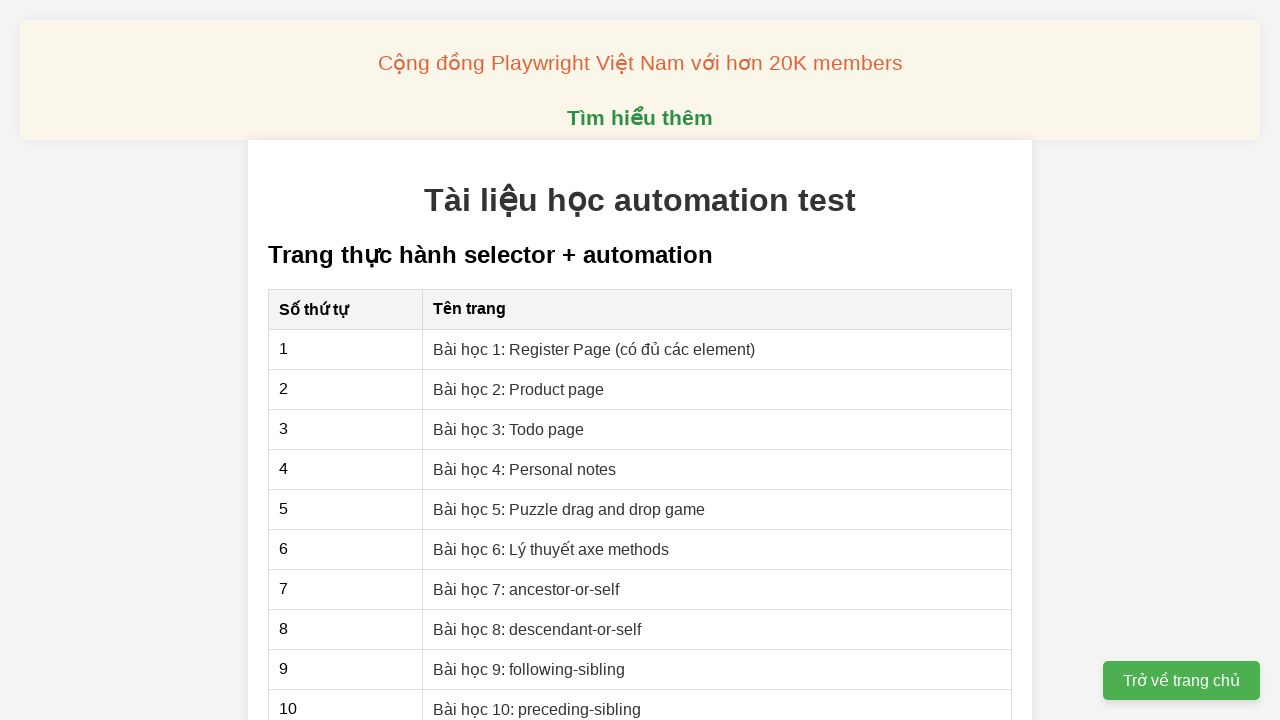

Clicked on 'Bài học 2: Product page' link at (519, 389) on xpath=//a[contains(text(),'Bài học 2: Product page')]
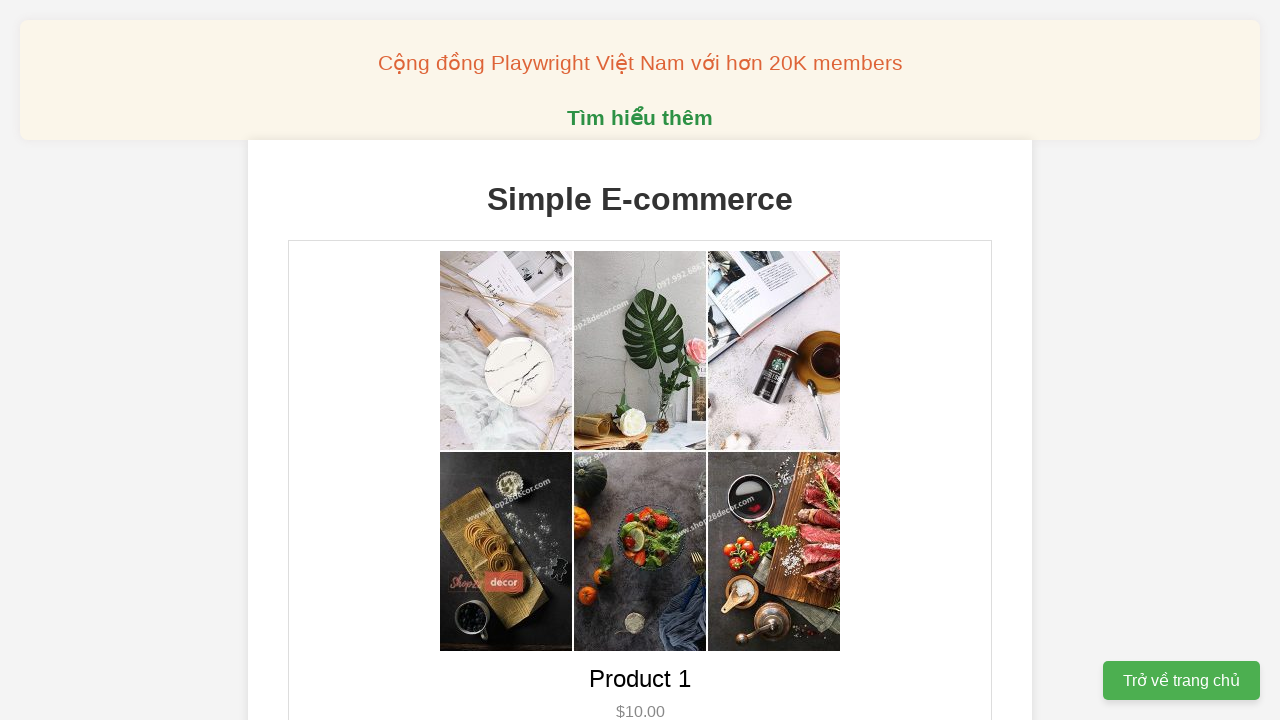

Added Product 1 to cart (1st click) at (640, 360) on xpath=//button[@data-product-id='1']
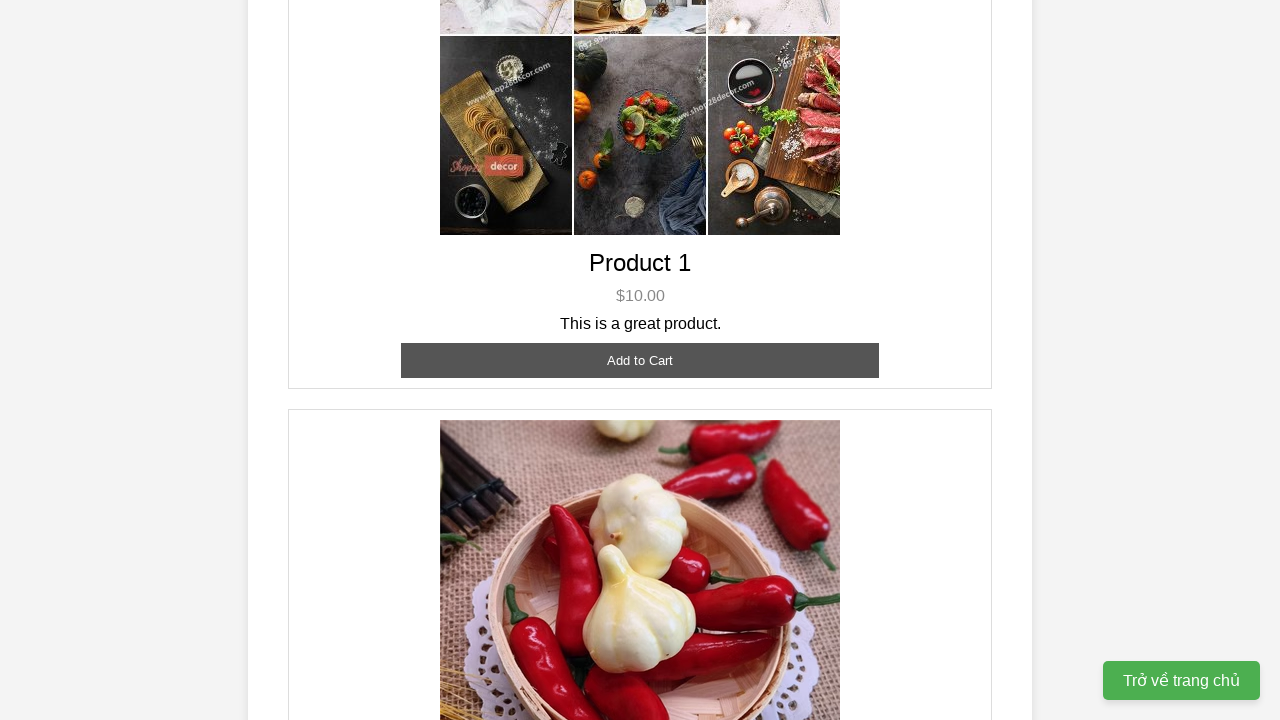

Added Product 1 to cart (2nd click) - total quantity: 2 at (640, 360) on xpath=//button[@data-product-id='1']
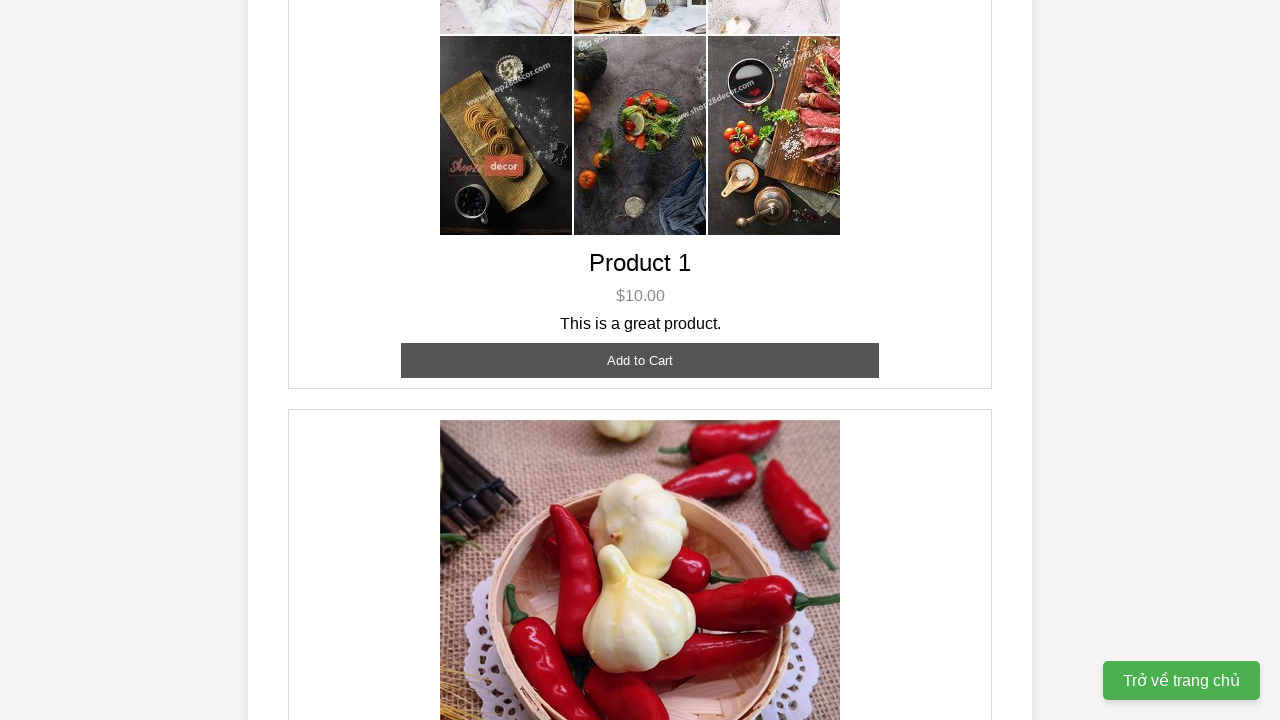

Added Product 2 to cart (1st click) at (640, 360) on xpath=//button[@data-product-id='2']
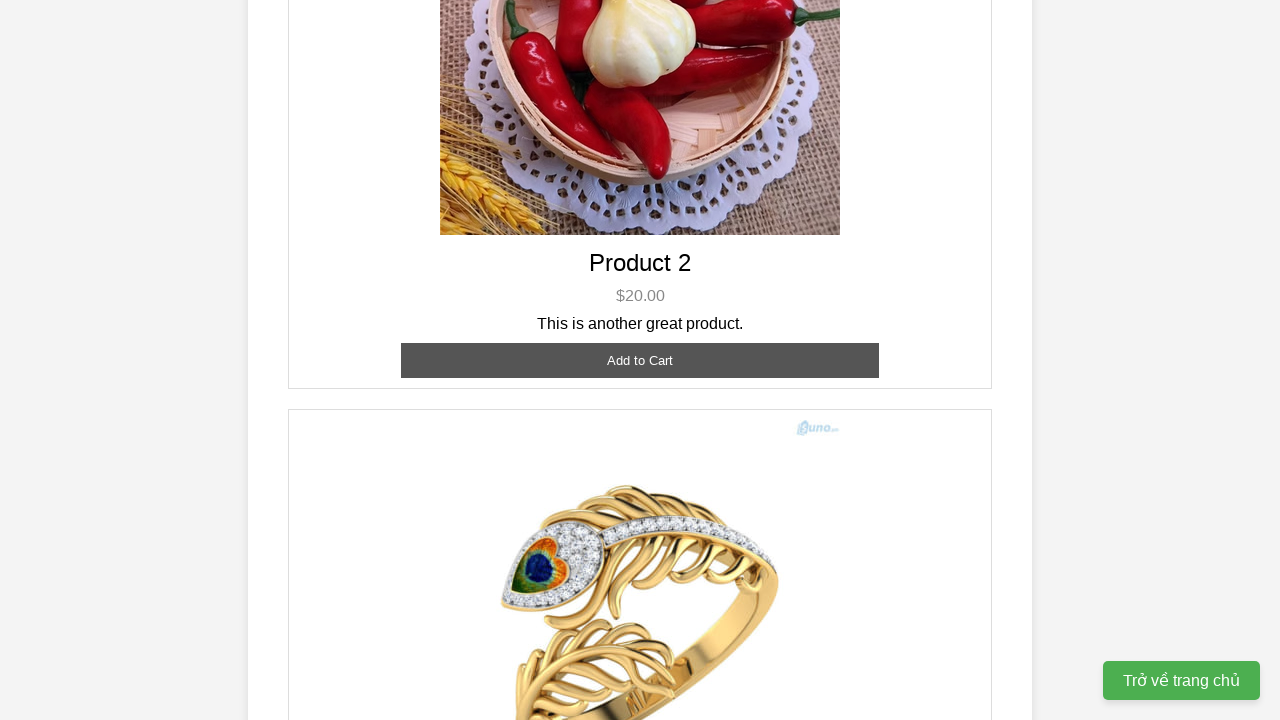

Added Product 2 to cart (2nd click) at (640, 360) on xpath=//button[@data-product-id='2']
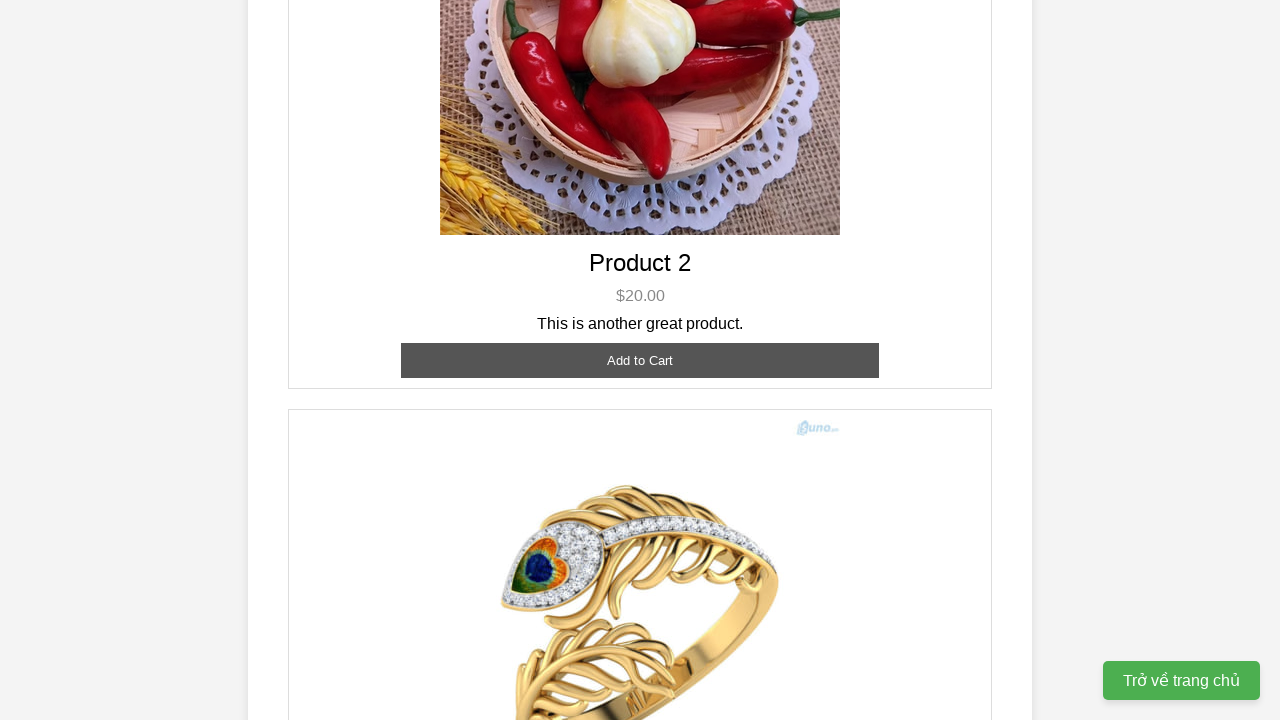

Added Product 2 to cart (3rd click) - total quantity: 3 at (640, 360) on xpath=//button[@data-product-id='2']
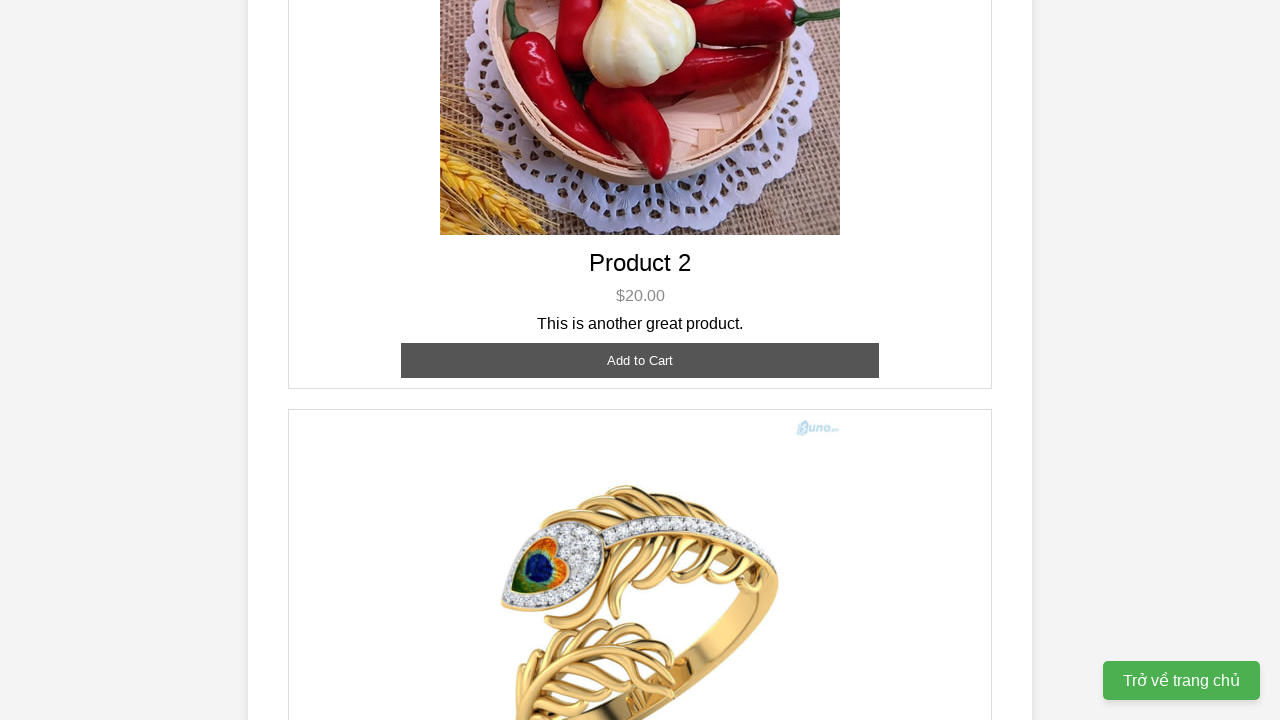

Added Product 3 to cart (1st click) at (640, 388) on xpath=//button[@data-product-id='3']
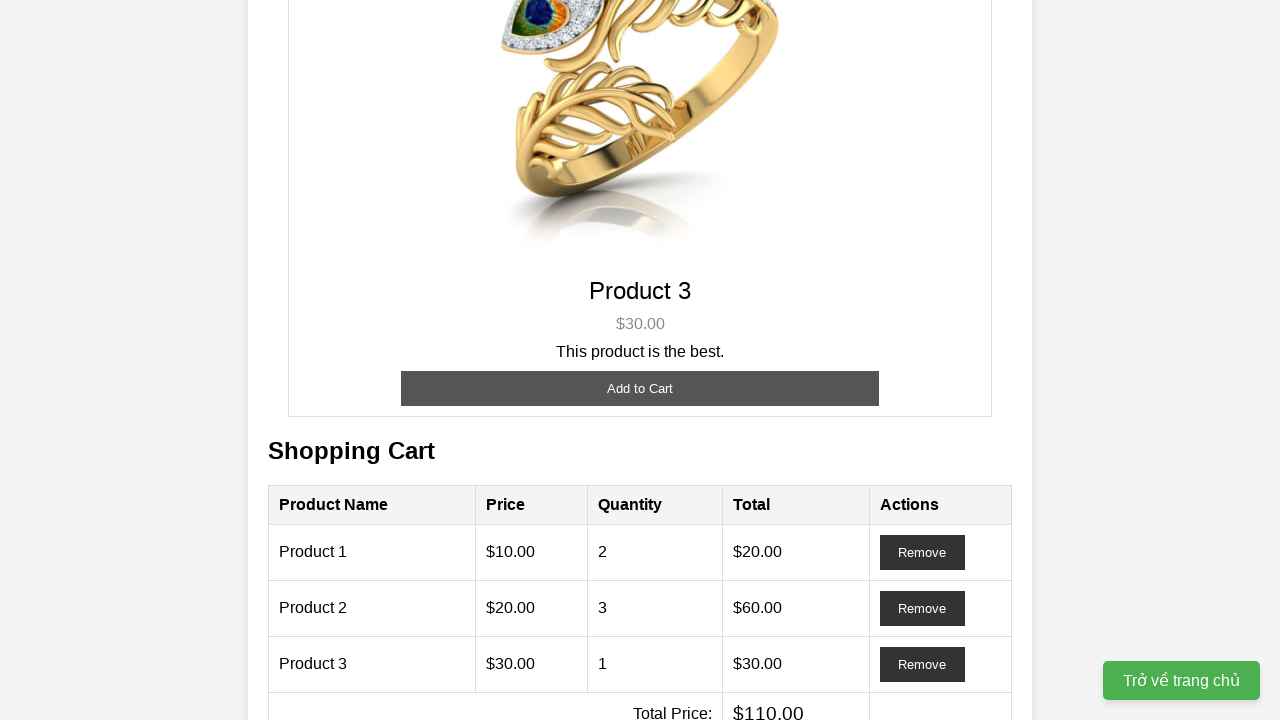

Added Product 3 to cart (2nd click) at (640, 388) on xpath=//button[@data-product-id='3']
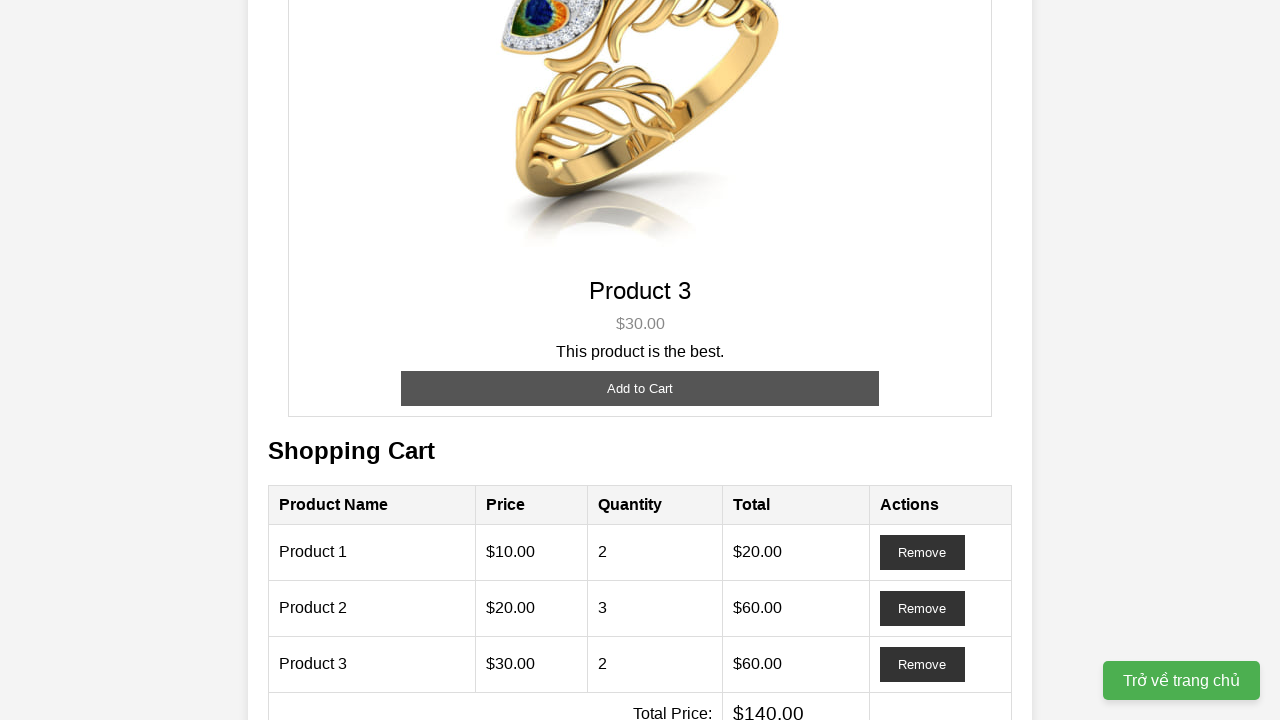

Added Product 3 to cart (3rd click) at (640, 388) on xpath=//button[@data-product-id='3']
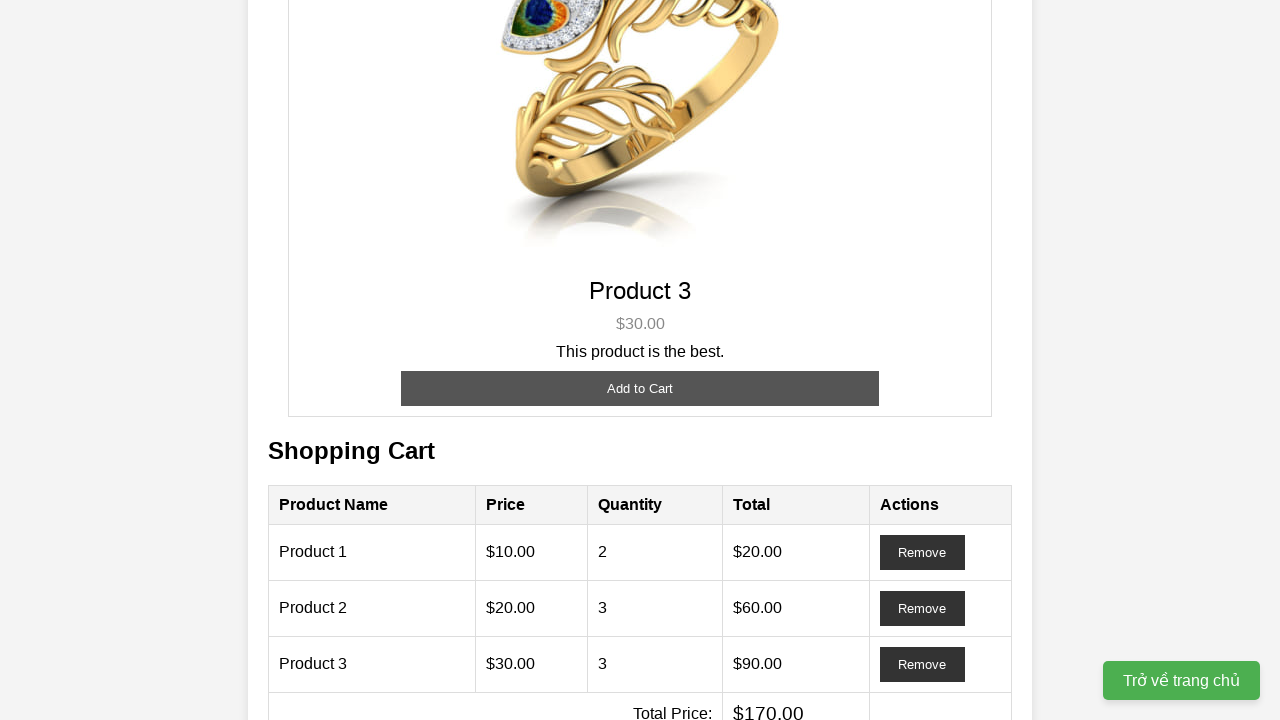

Added Product 3 to cart (4th click) - total quantity: 4 at (640, 388) on xpath=//button[@data-product-id='3']
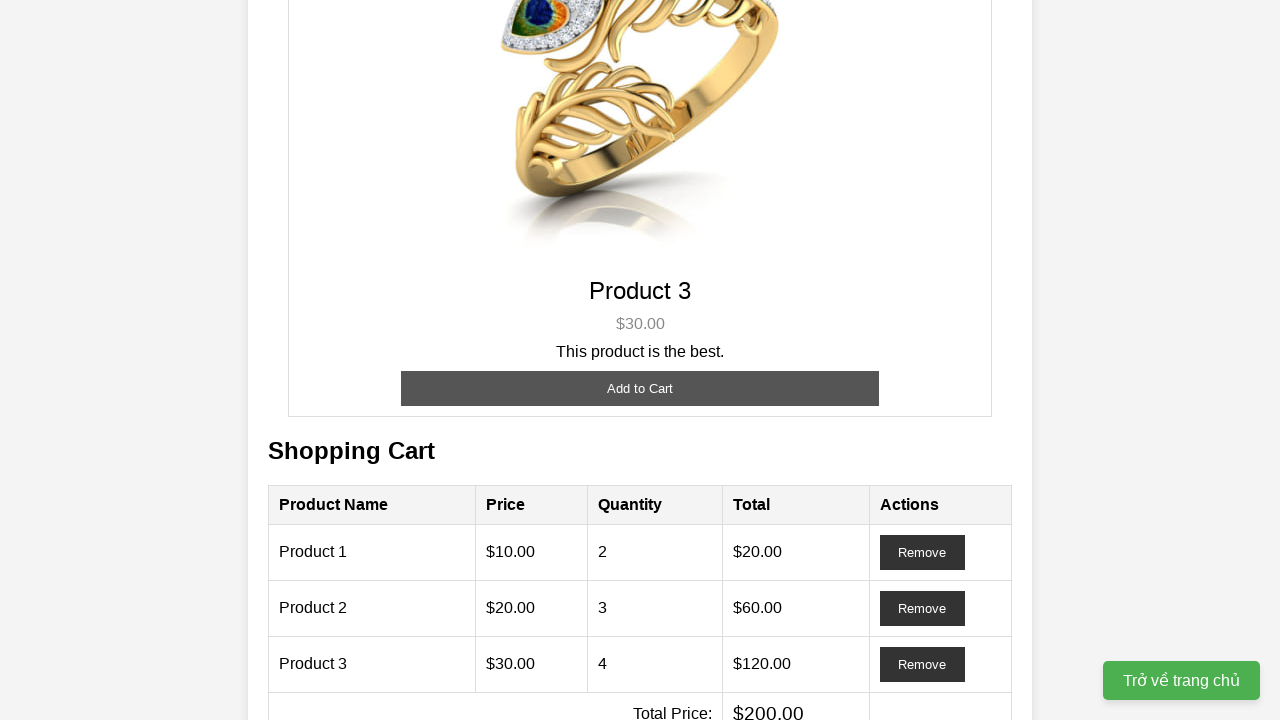

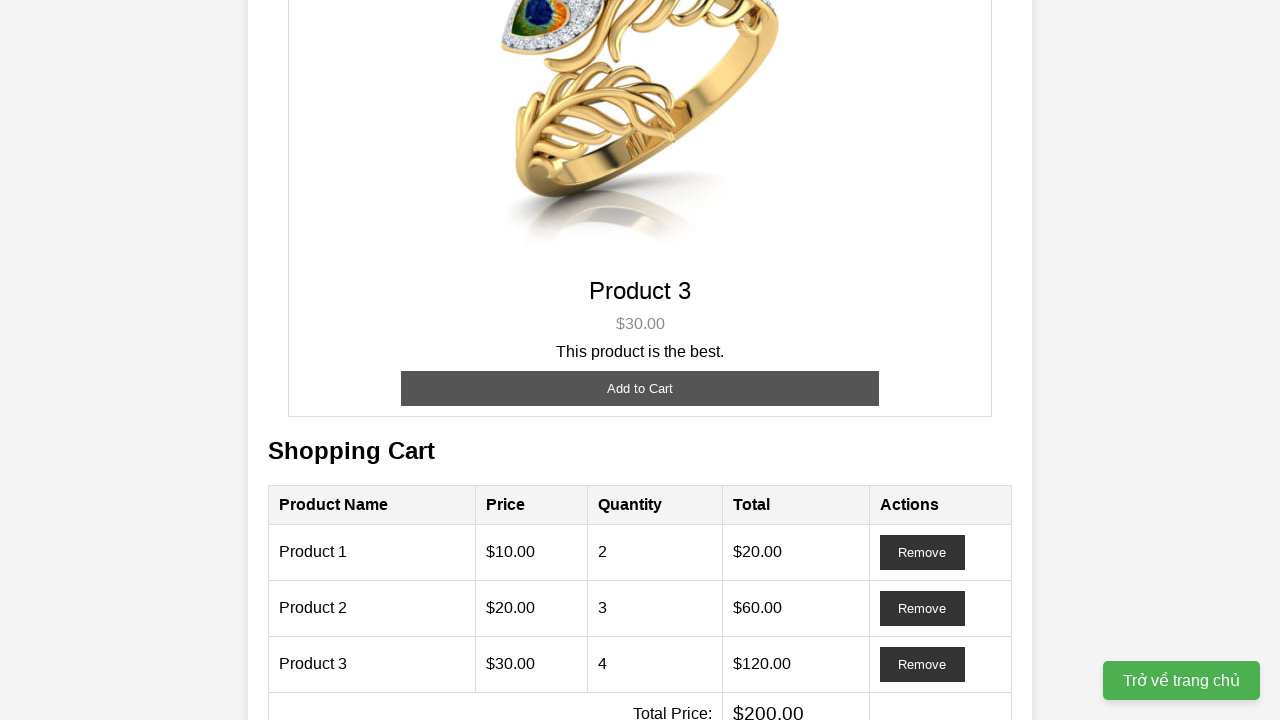